Tests a registration form by filling all form control fields with text and submitting the form, then verifying the success message

Starting URL: https://suninjuly.github.io/registration2.html

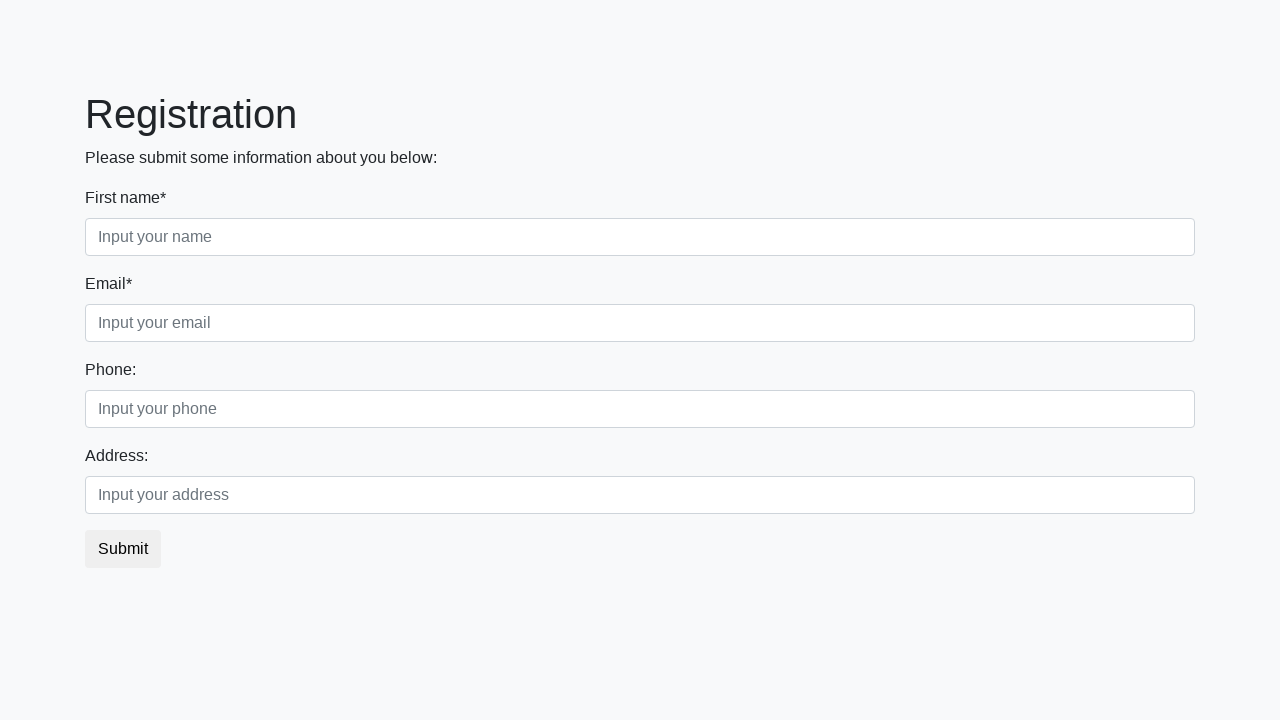

Filled form control field with 'TestValue123' on .form-control >> nth=0
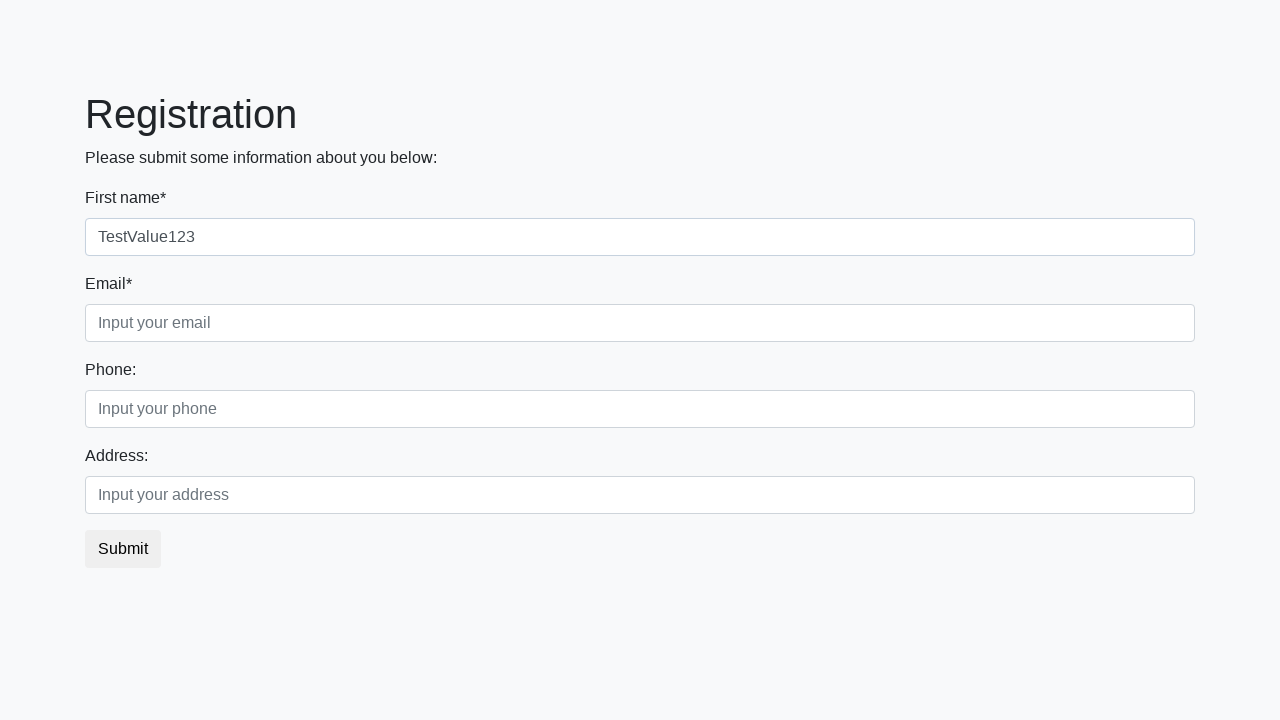

Filled form control field with 'TestValue123' on .form-control >> nth=1
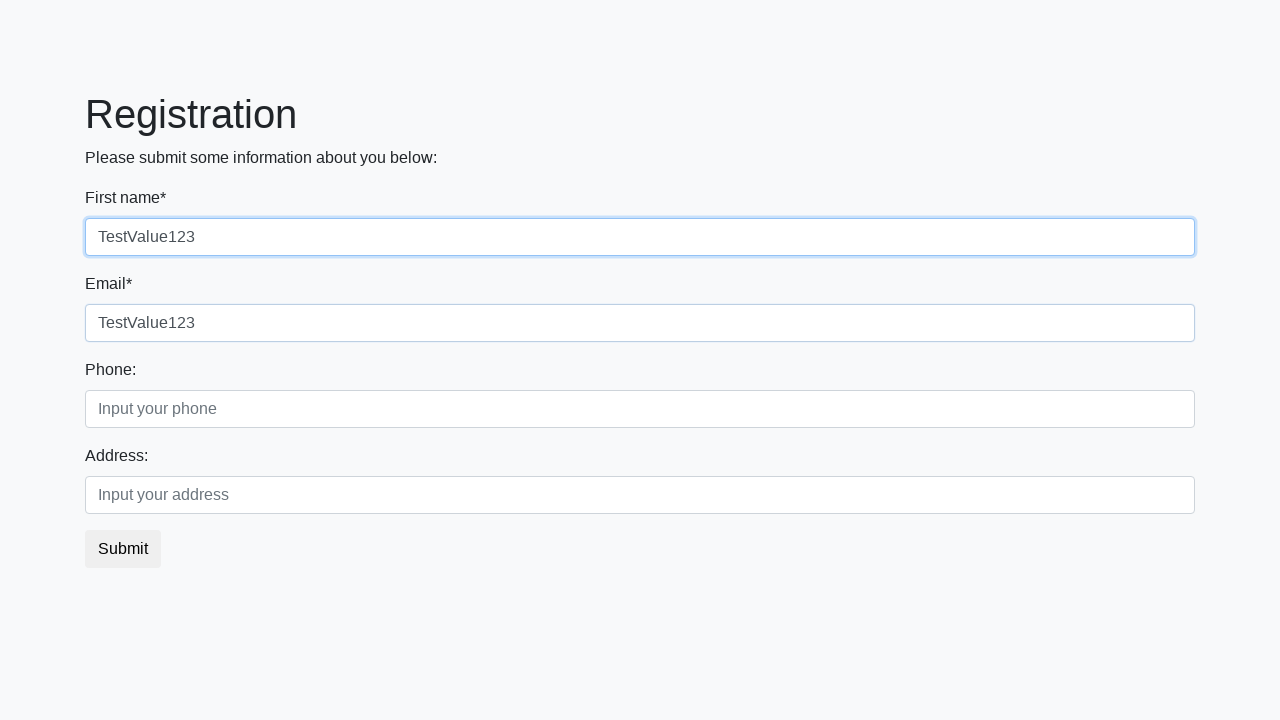

Filled form control field with 'TestValue123' on .form-control >> nth=2
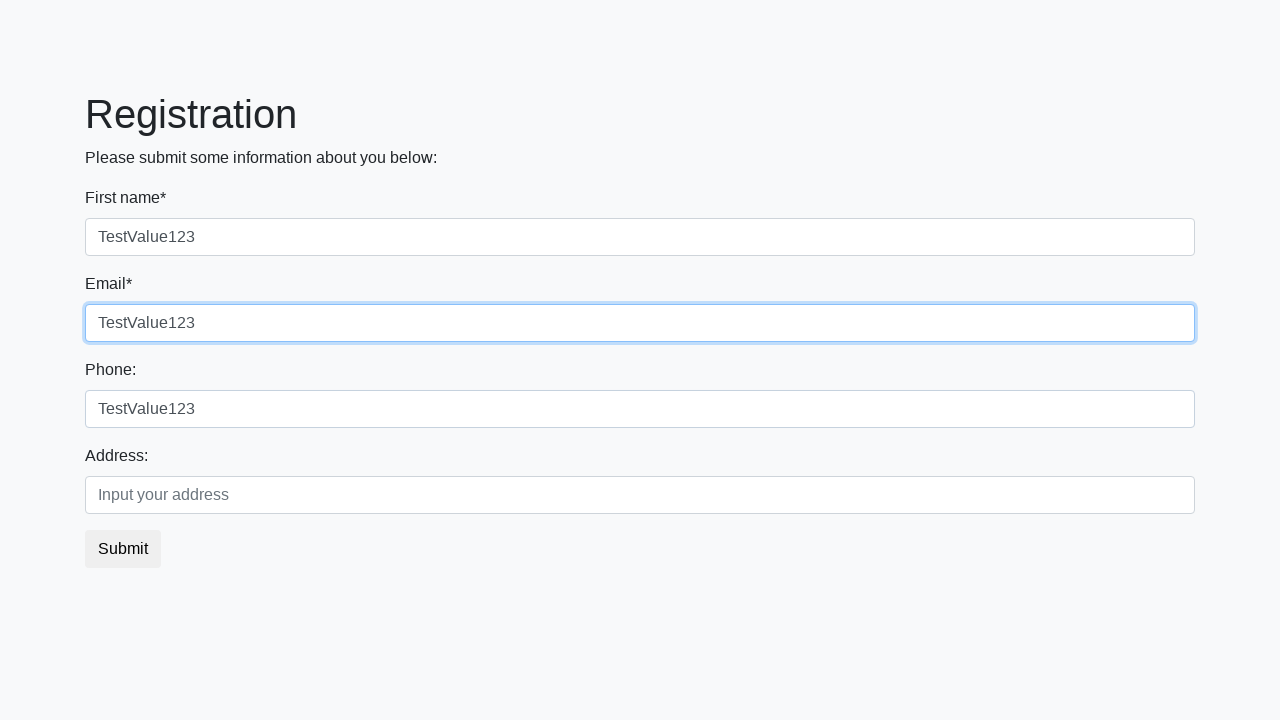

Filled form control field with 'TestValue123' on .form-control >> nth=3
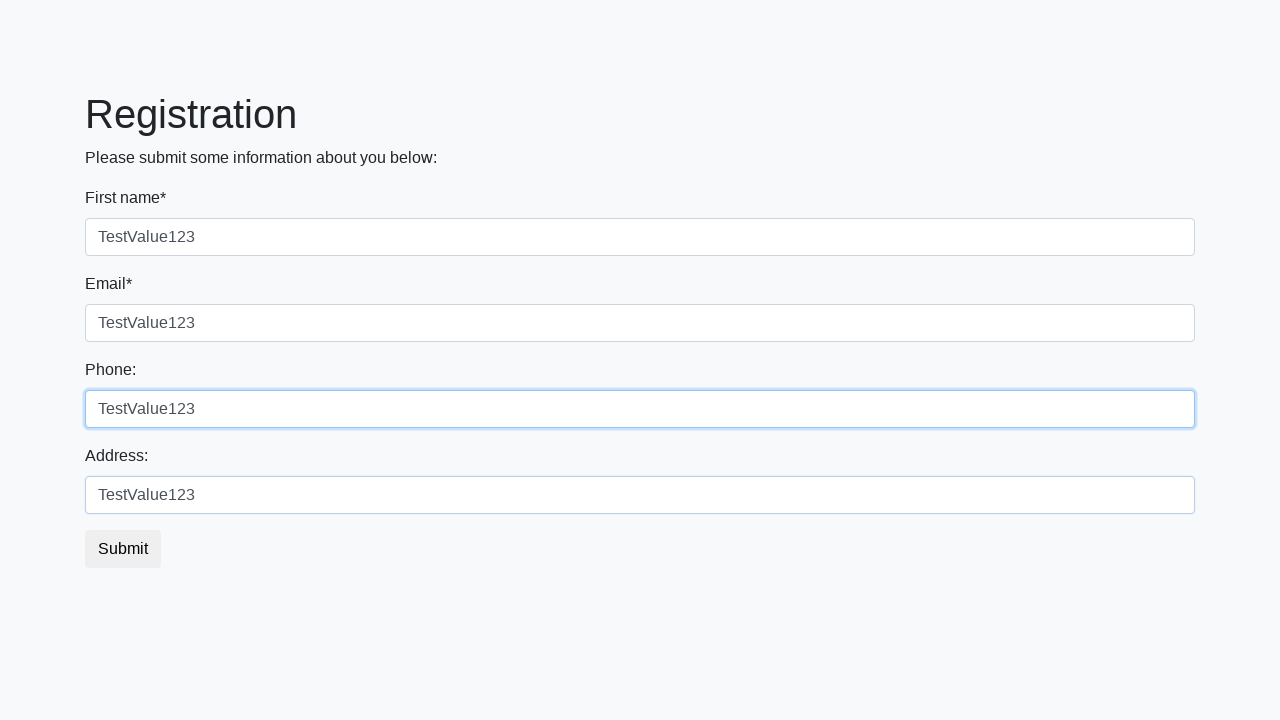

Clicked submit button to submit registration form at (123, 549) on button.btn
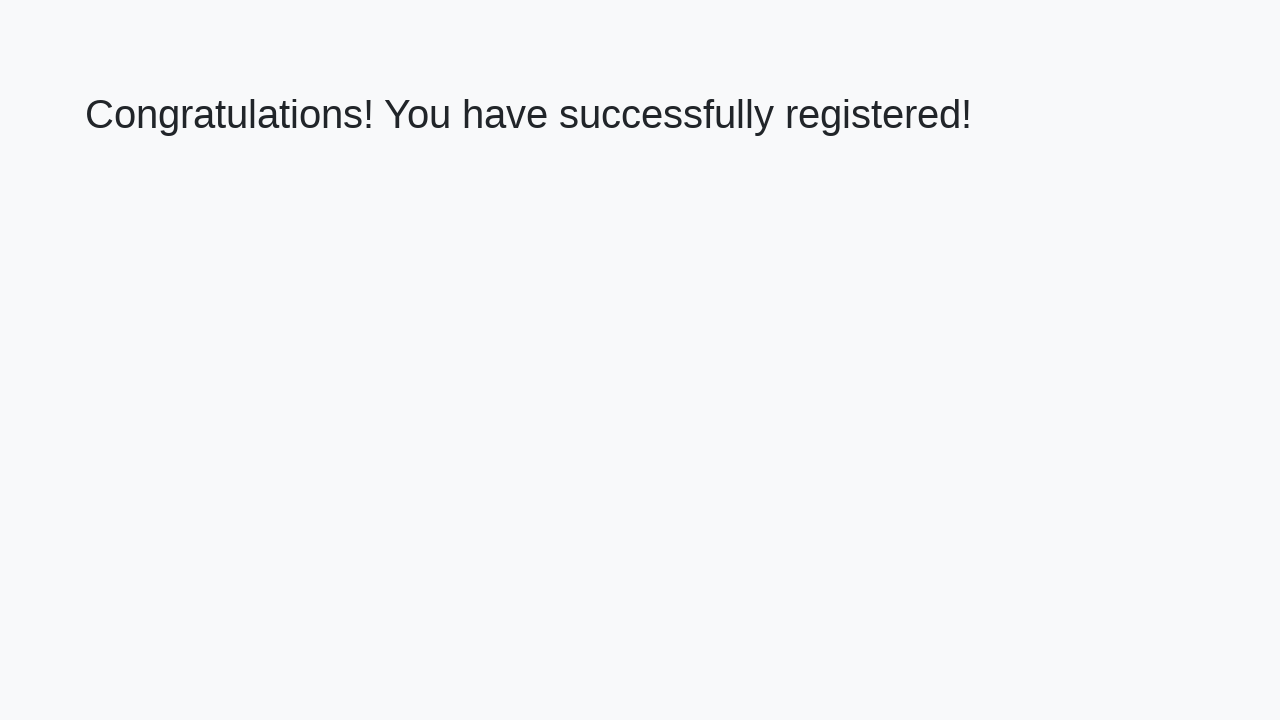

Success message appeared on page
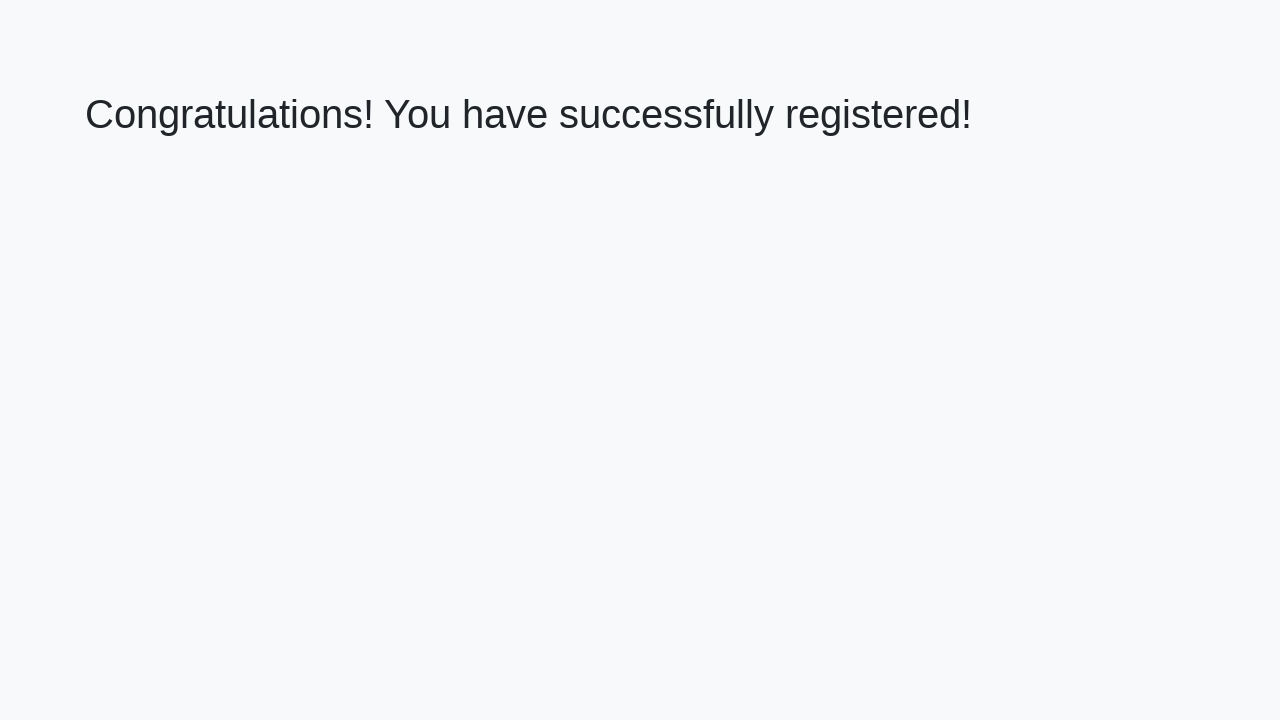

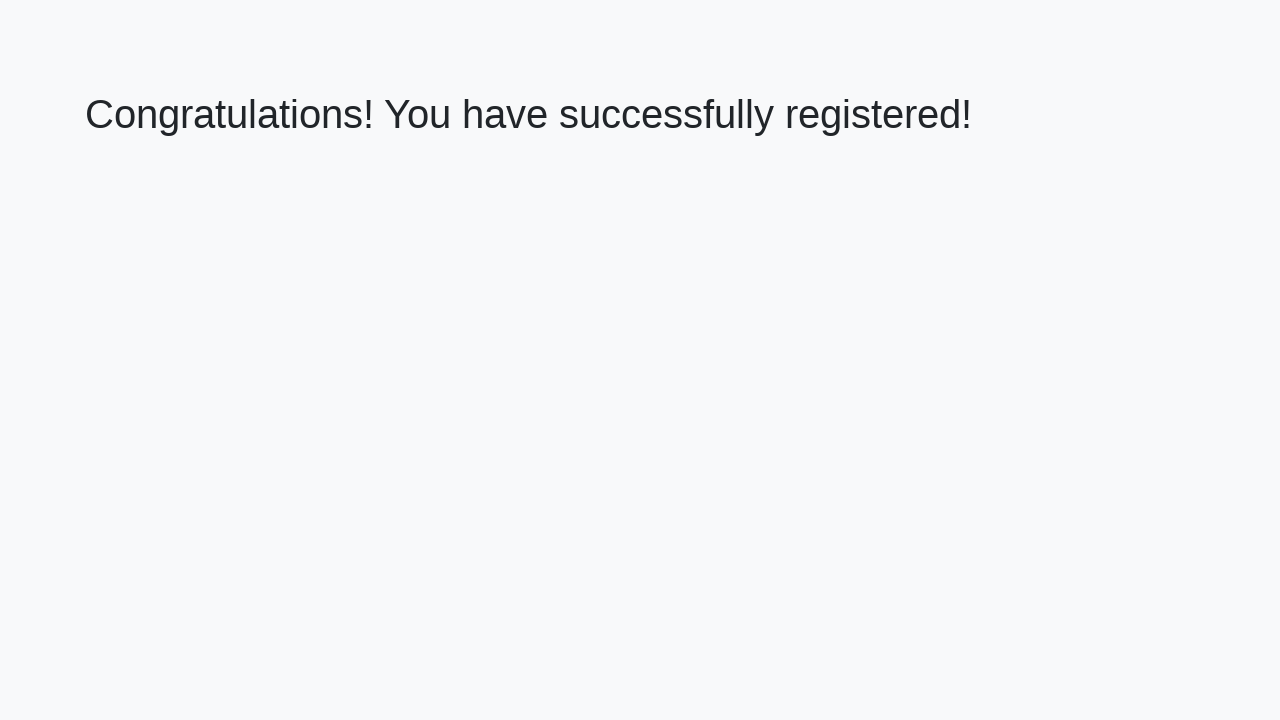